Tests book search functionality on an automation bookstore website by entering a book title in the search box

Starting URL: https://automationbookstore.dev/

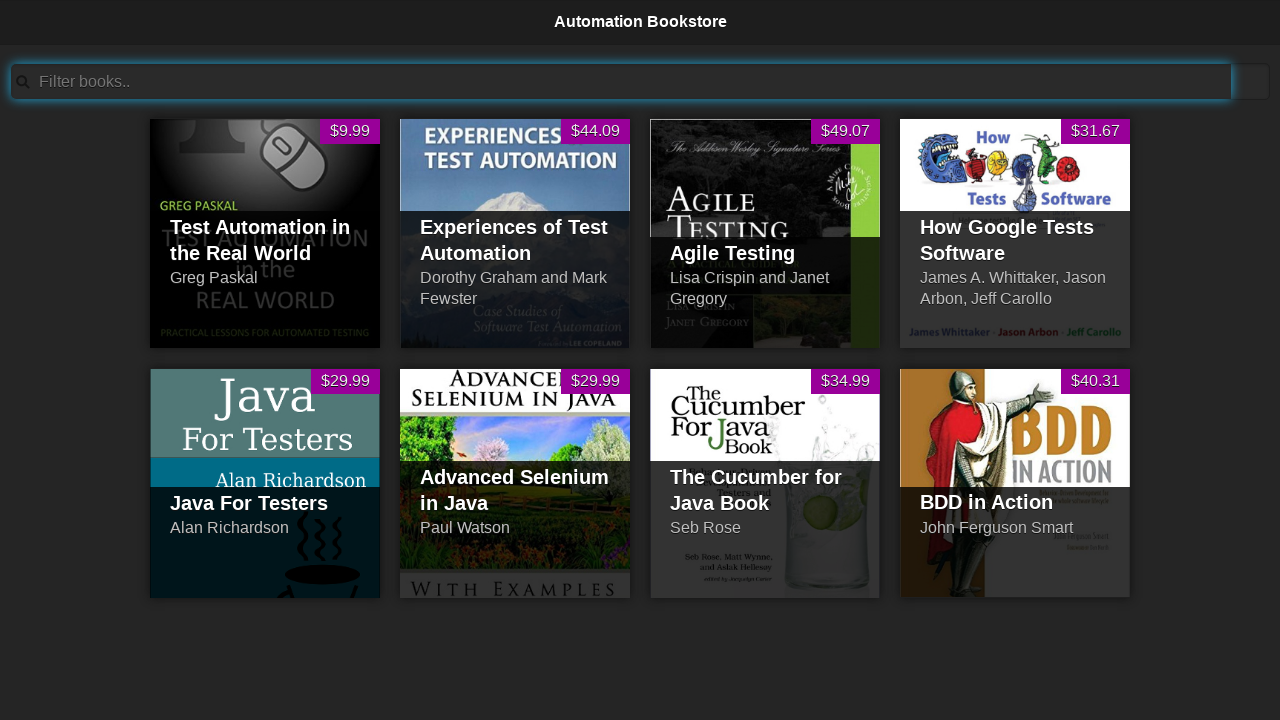

Filled search box with 'Agile Testing' on input#searchBar
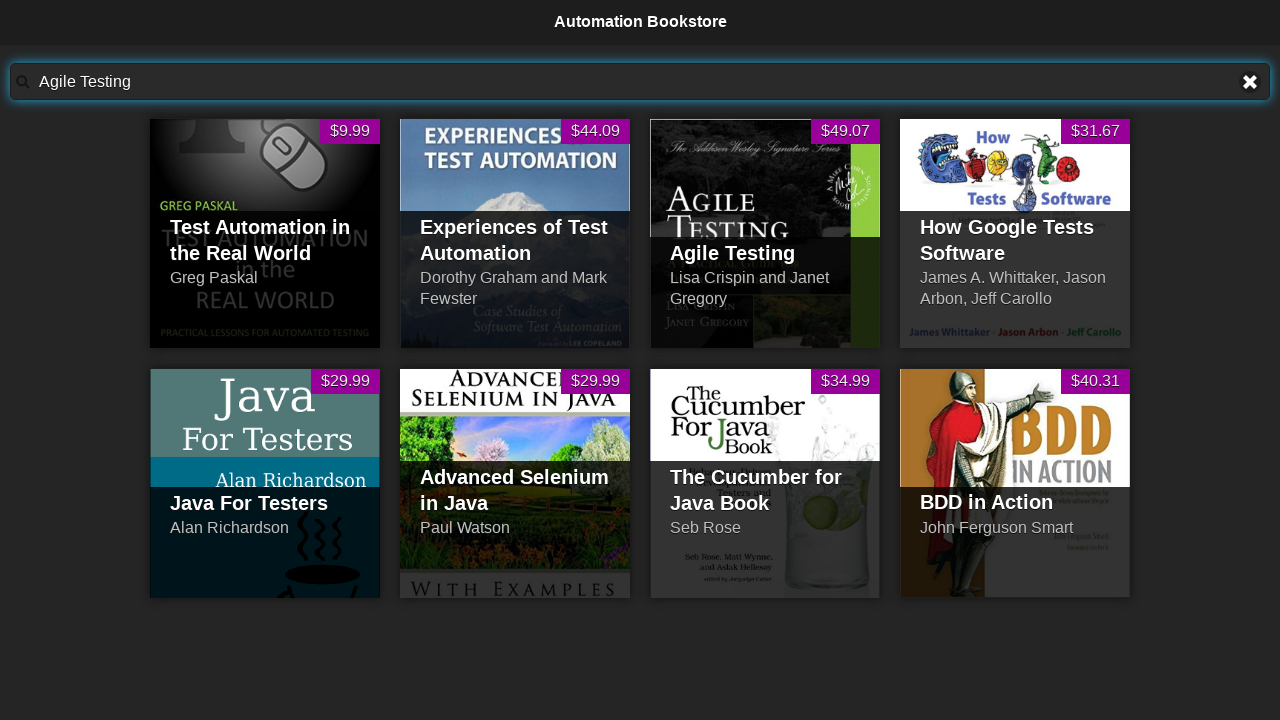

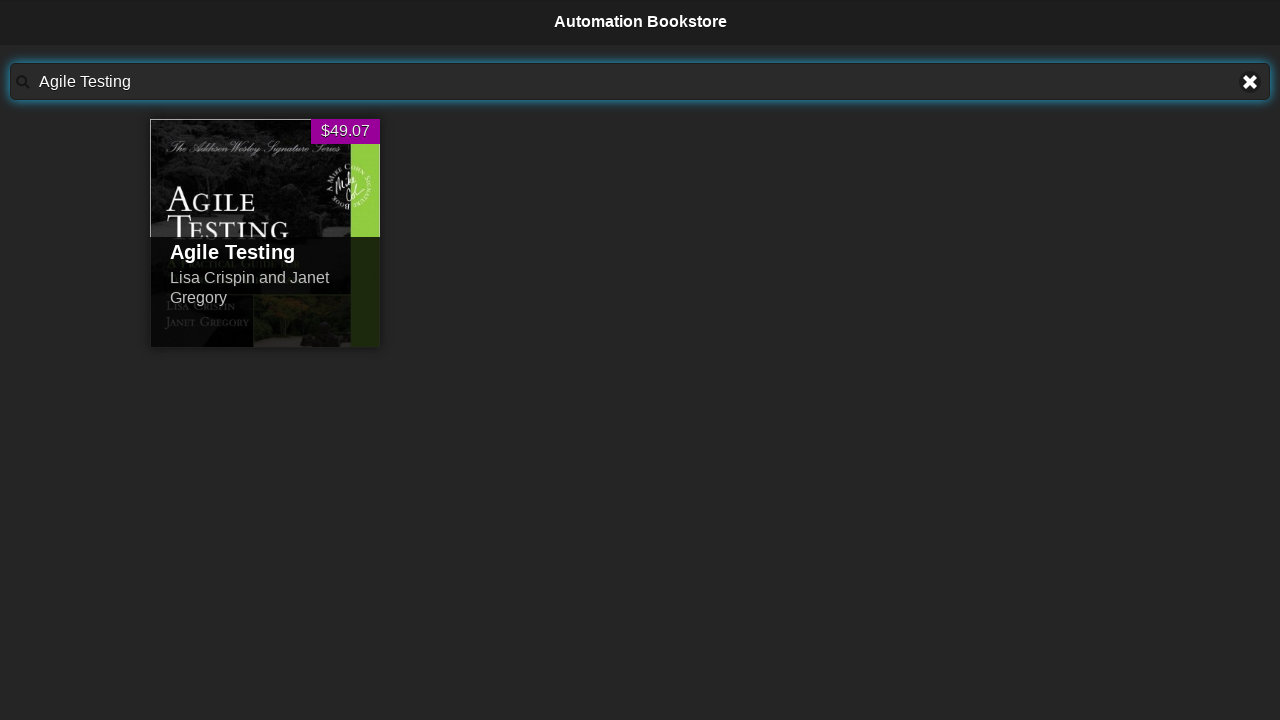